Tests an e-commerce site's product search and add to cart functionality by searching for products containing "ca", then selectively adding items to cart

Starting URL: https://rahulshettyacademy.com/seleniumPractise/#/

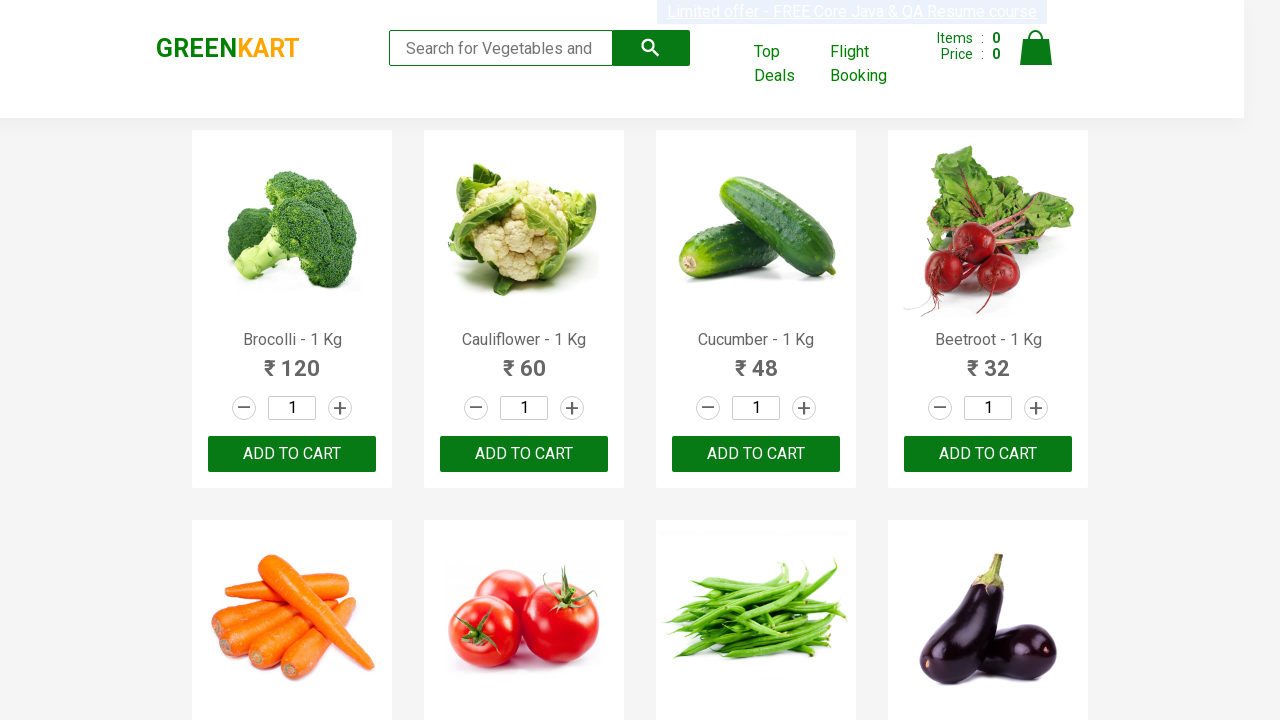

Filled search field with 'ca' to filter products on .search-keyword
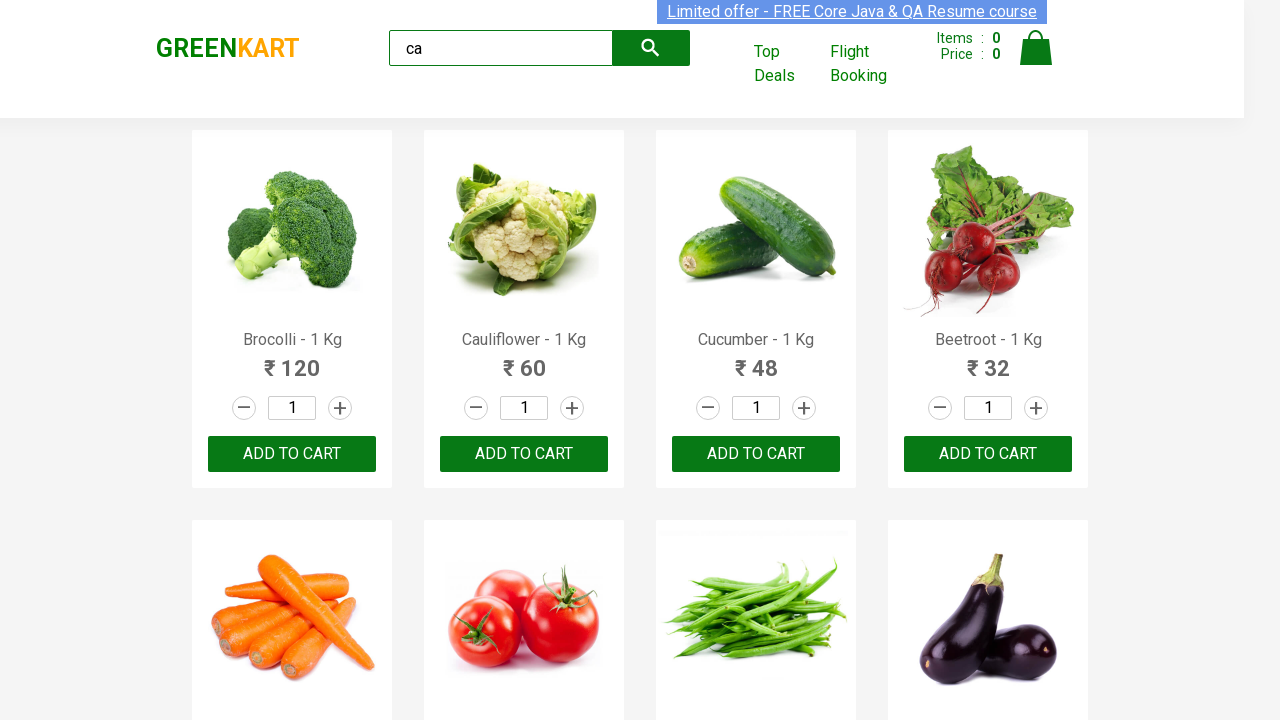

Waited 2 seconds for products to filter
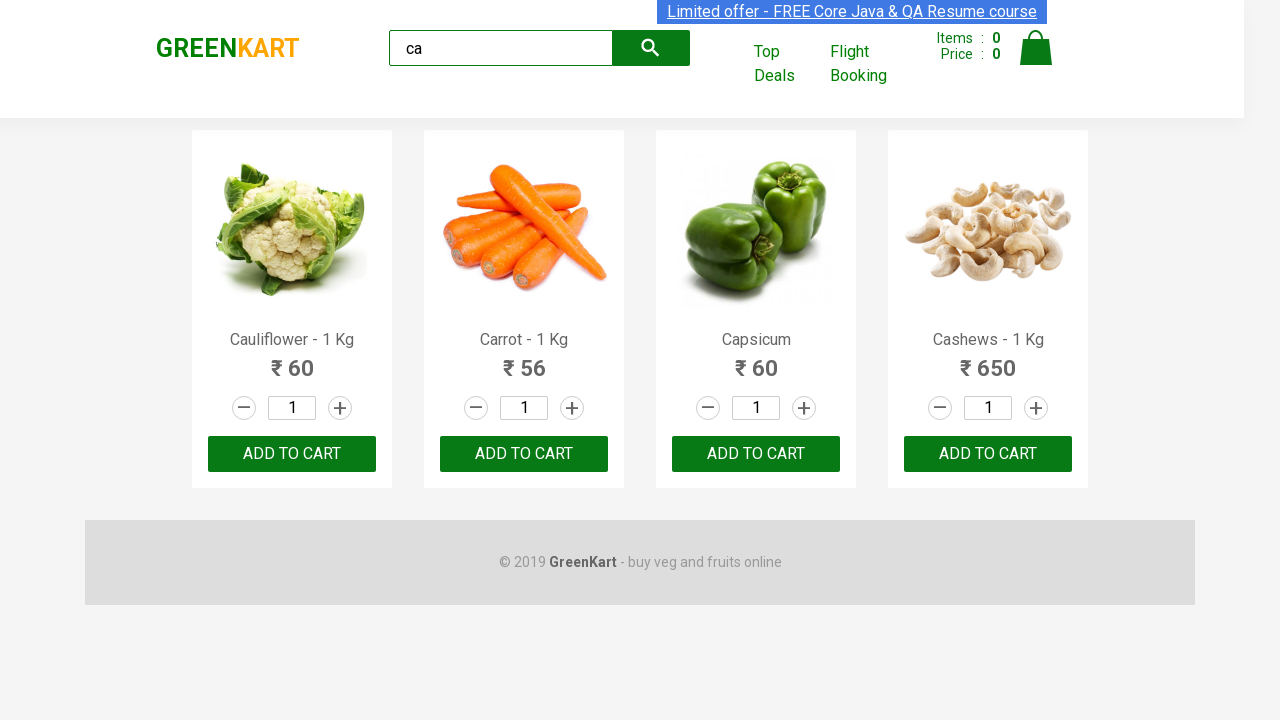

Filtered products became visible
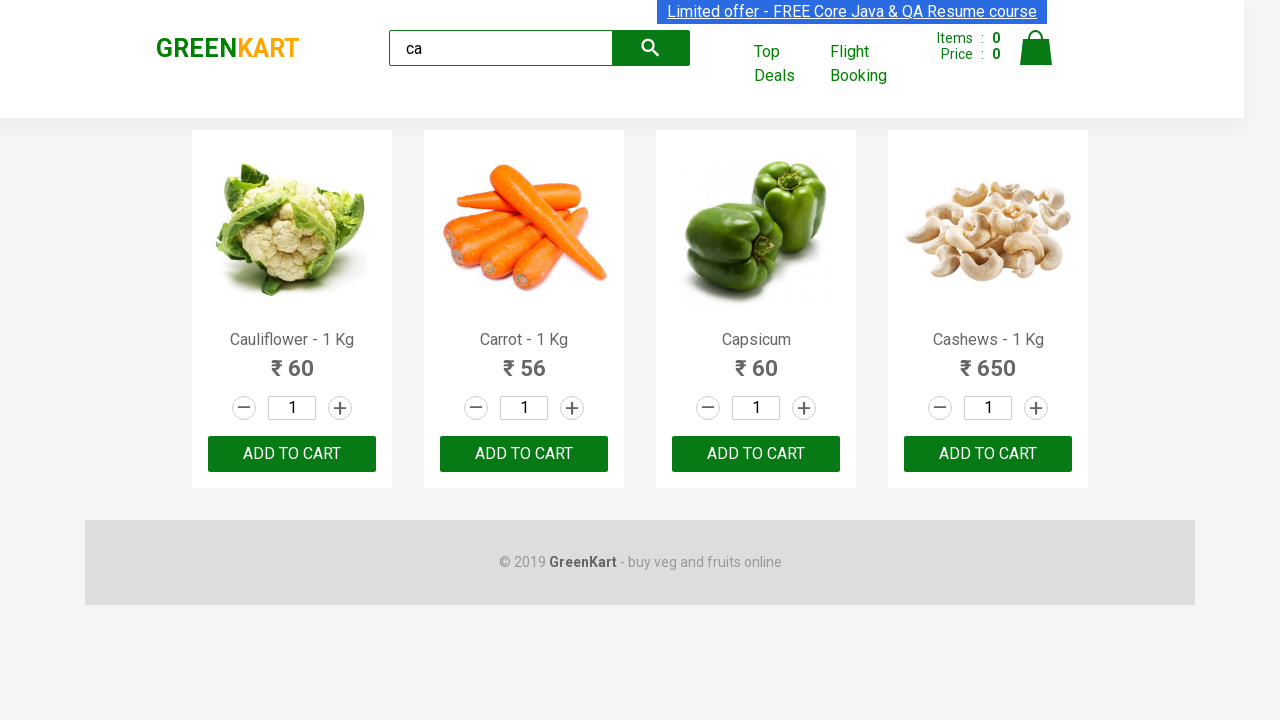

Clicked 'ADD TO CART' button for the third product at (756, 454) on div.products div.product >> nth=2 >> button:has-text("ADD TO CART")
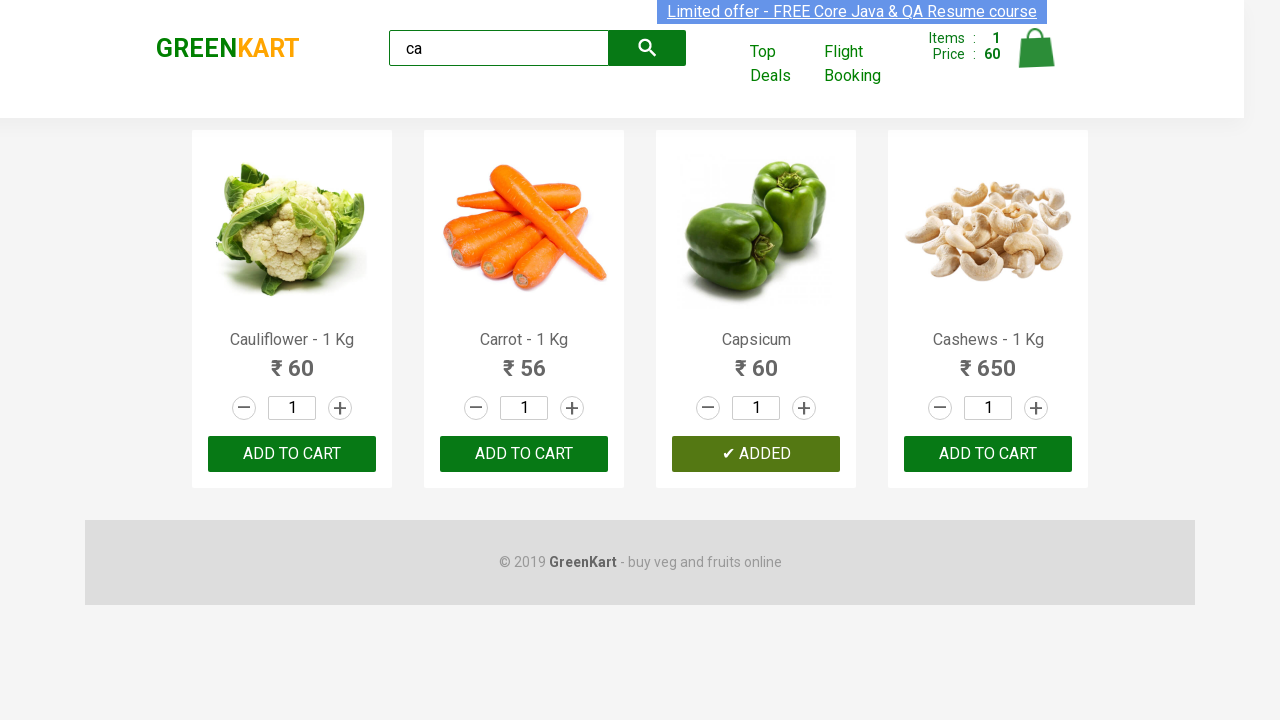

Clicked 'ADD TO CART' for product: Carrot - 1 Kg at (524, 454) on div.products div.product >> nth=1 >> button
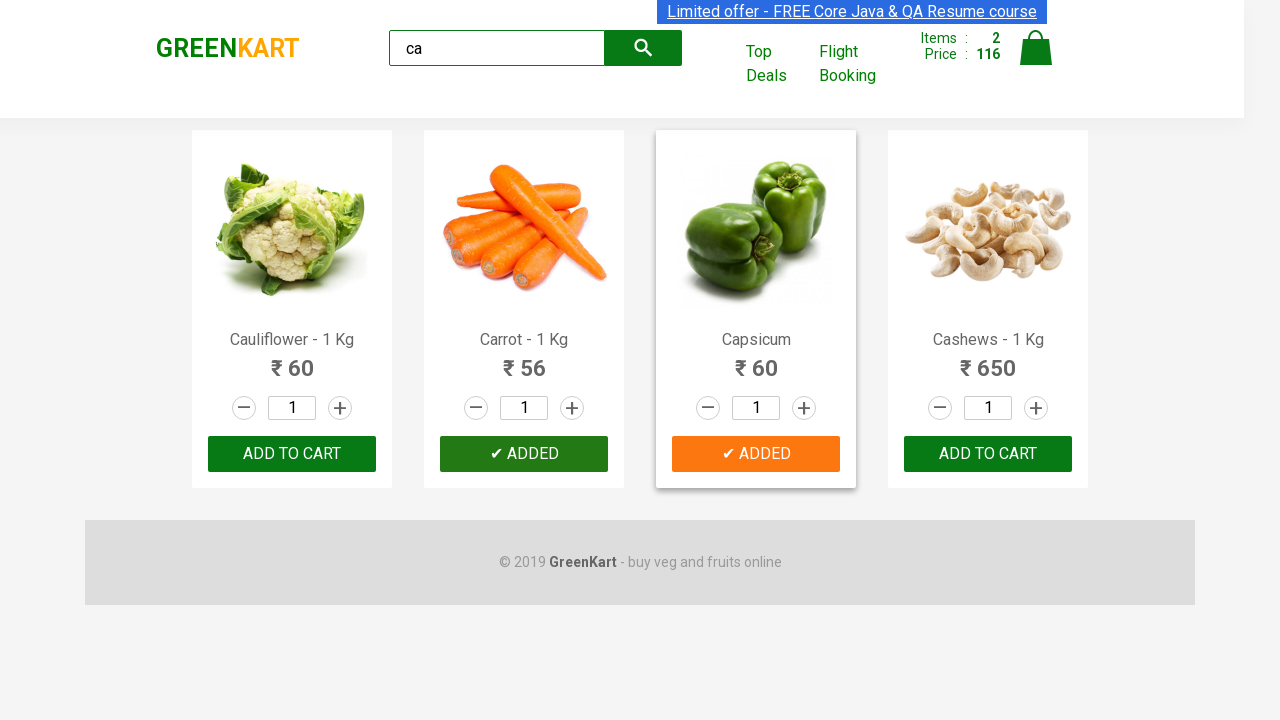

Verified brand logo is present on the page
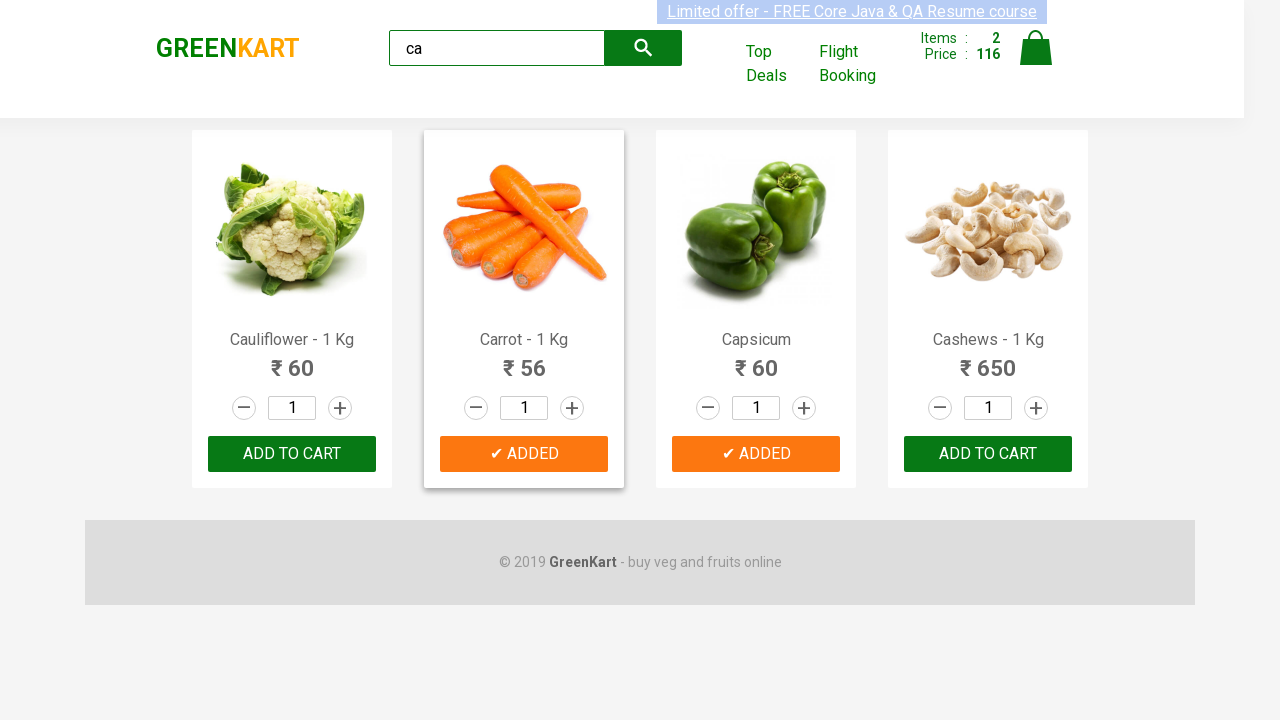

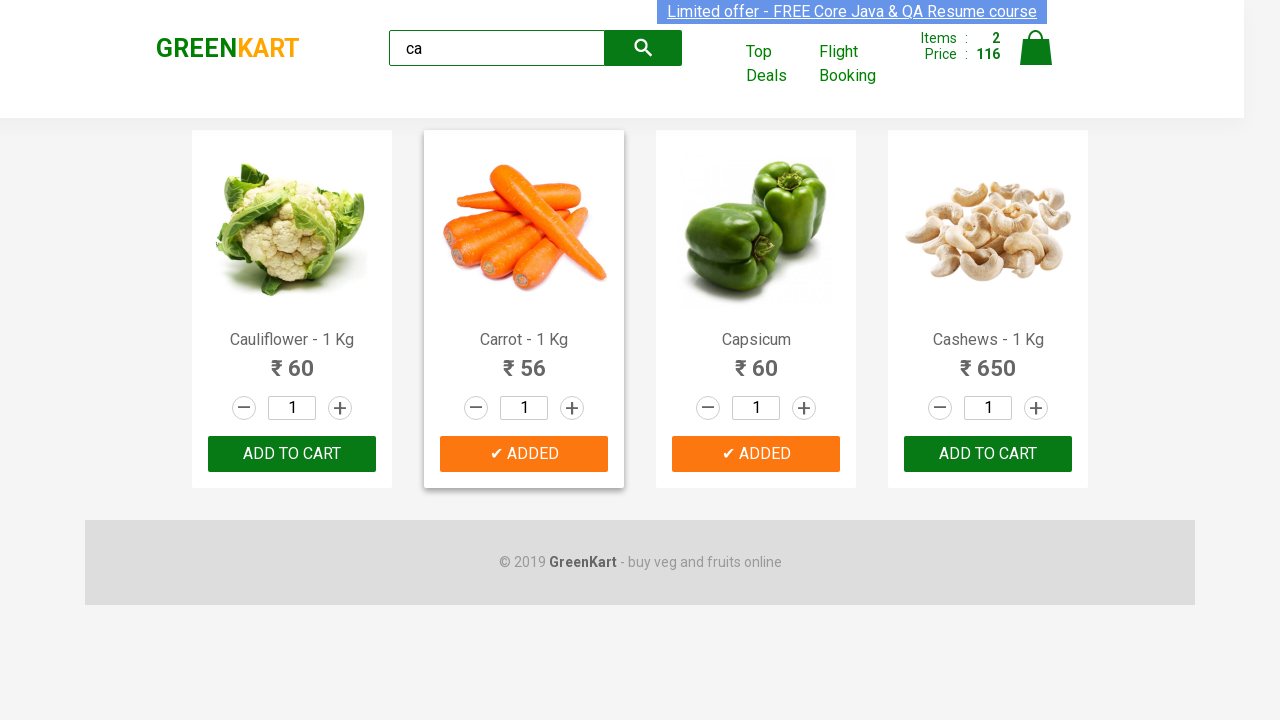